Tests drag and drop functionality by dragging an element and dropping it onto a target droppable area on the jQueryUI demo page.

Starting URL: http://jqueryui.com/droppable/

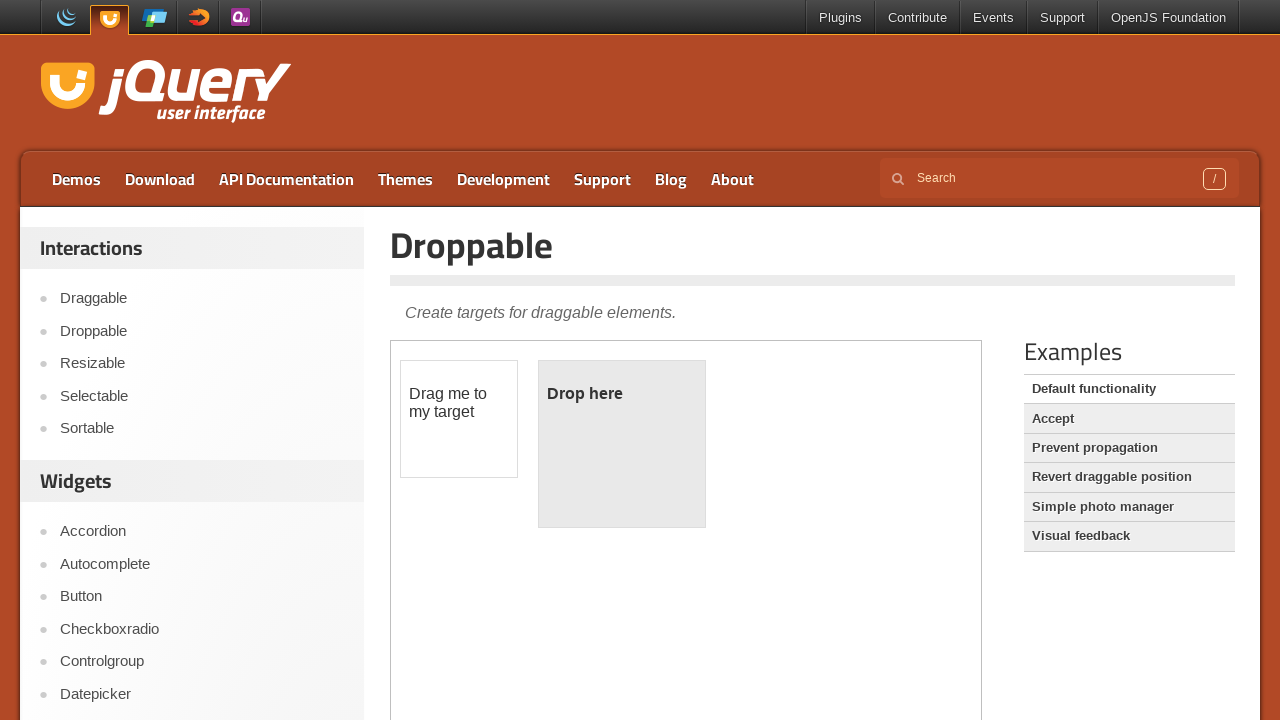

Located iframe containing drag/drop demo
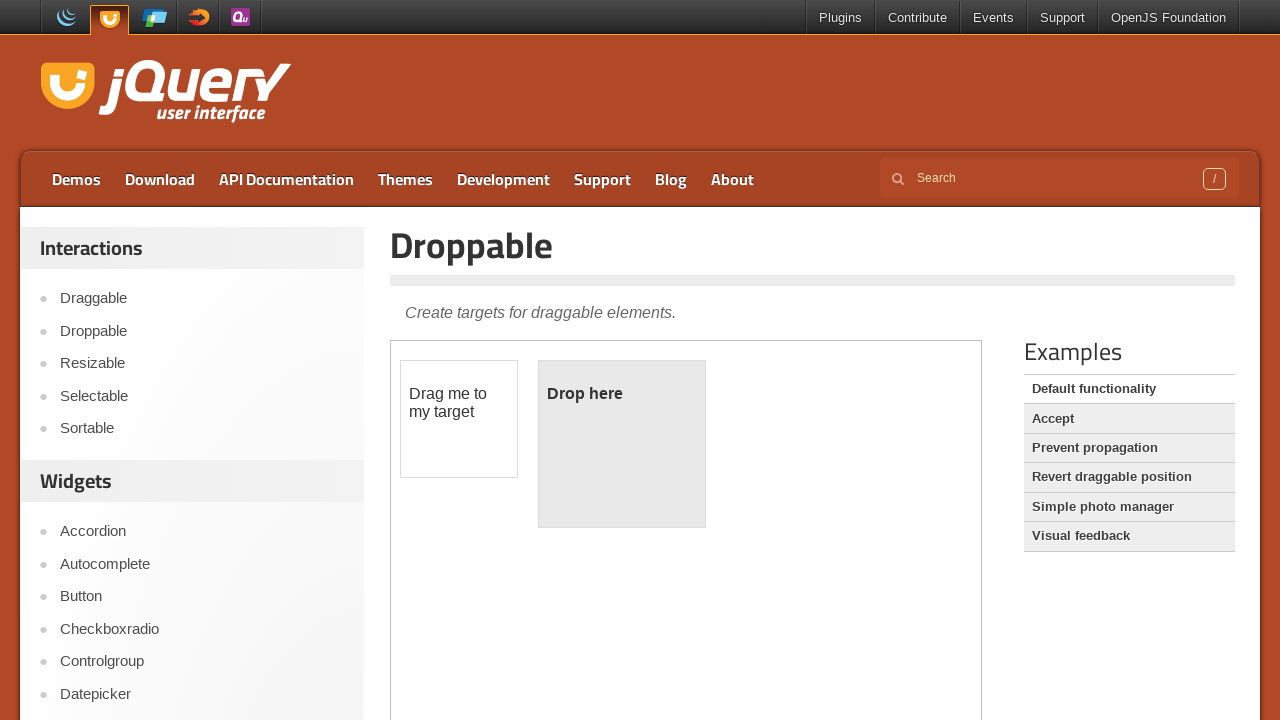

Located draggable element within iframe
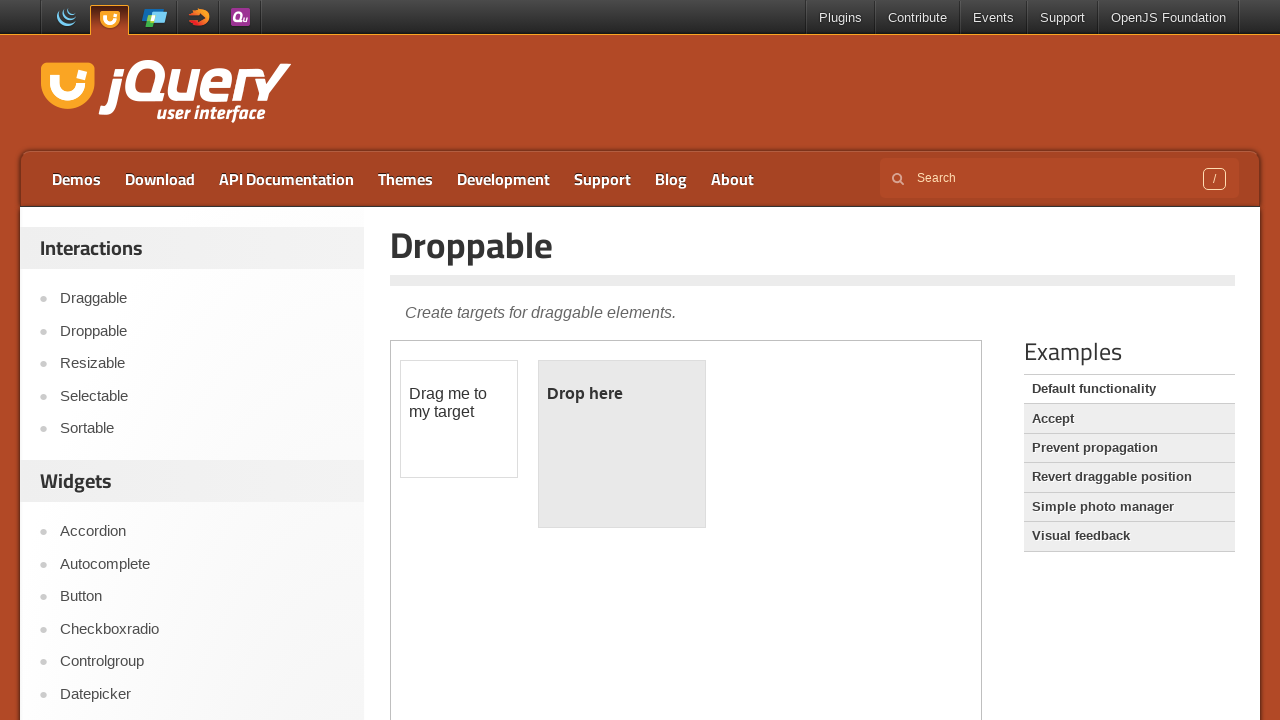

Located droppable target element within iframe
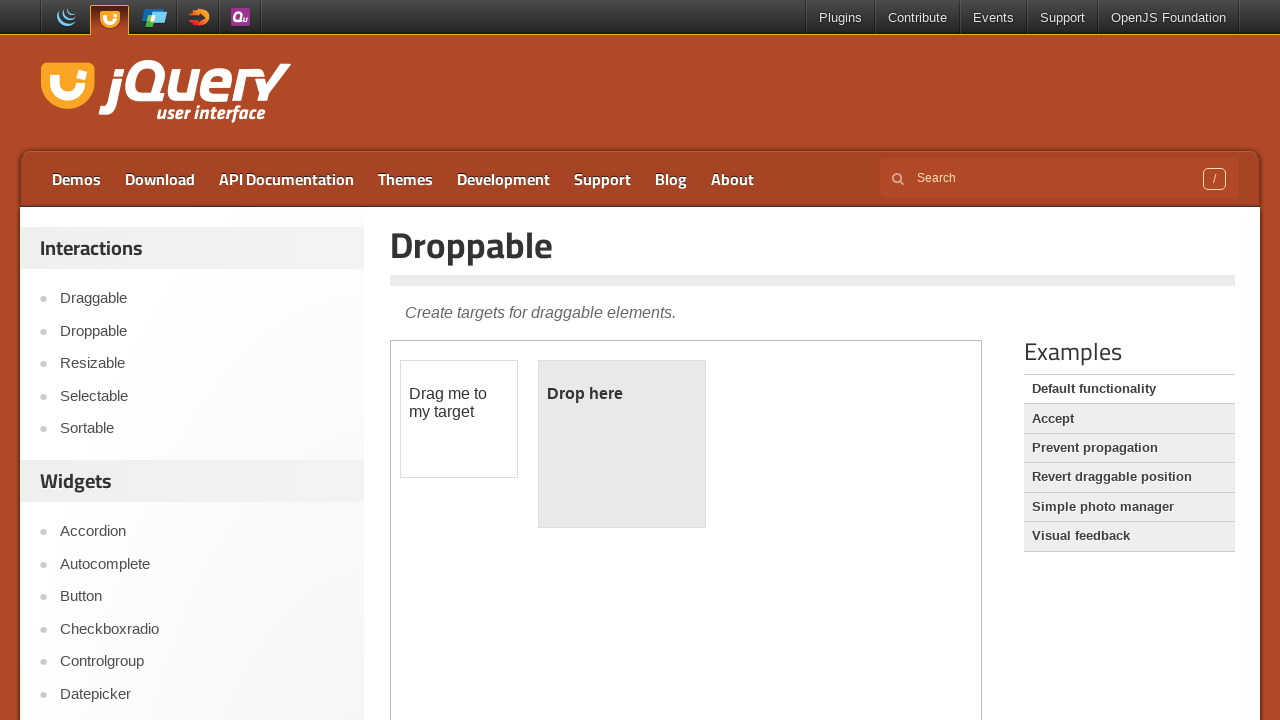

Dragged element and dropped it onto droppable target at (622, 444)
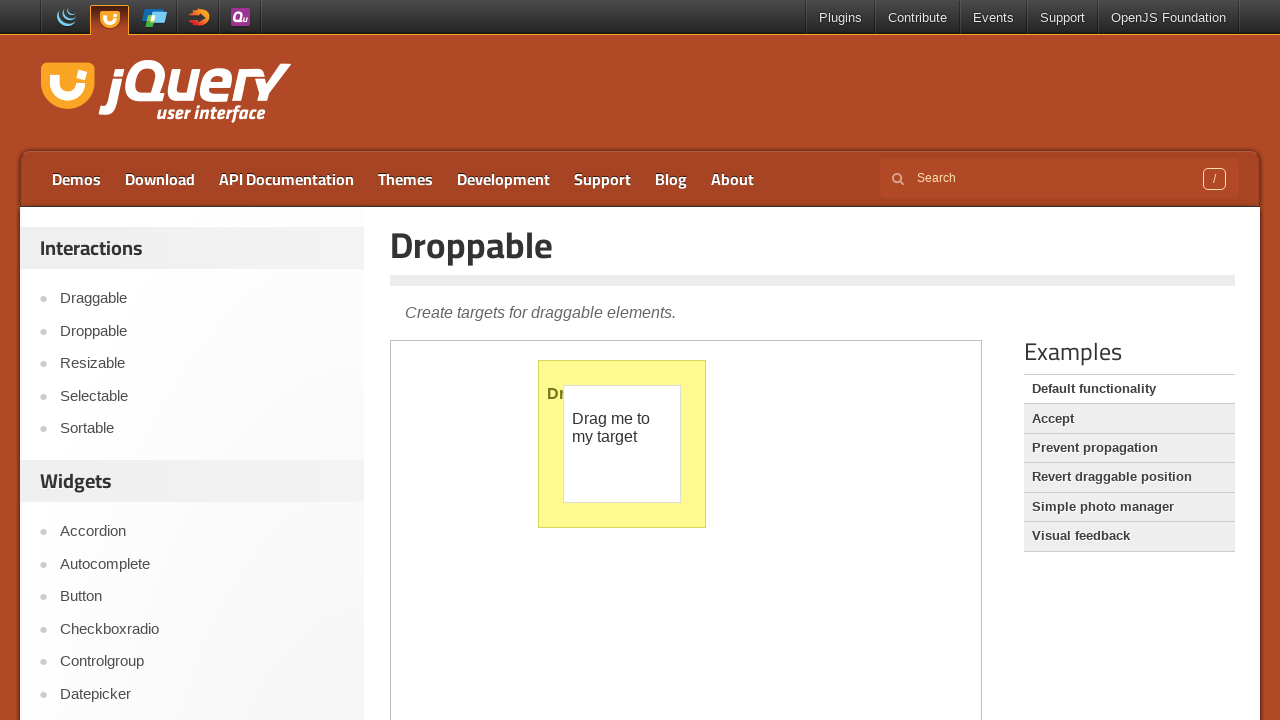

Verified drop was successful - droppable element now shows 'Dropped!' text
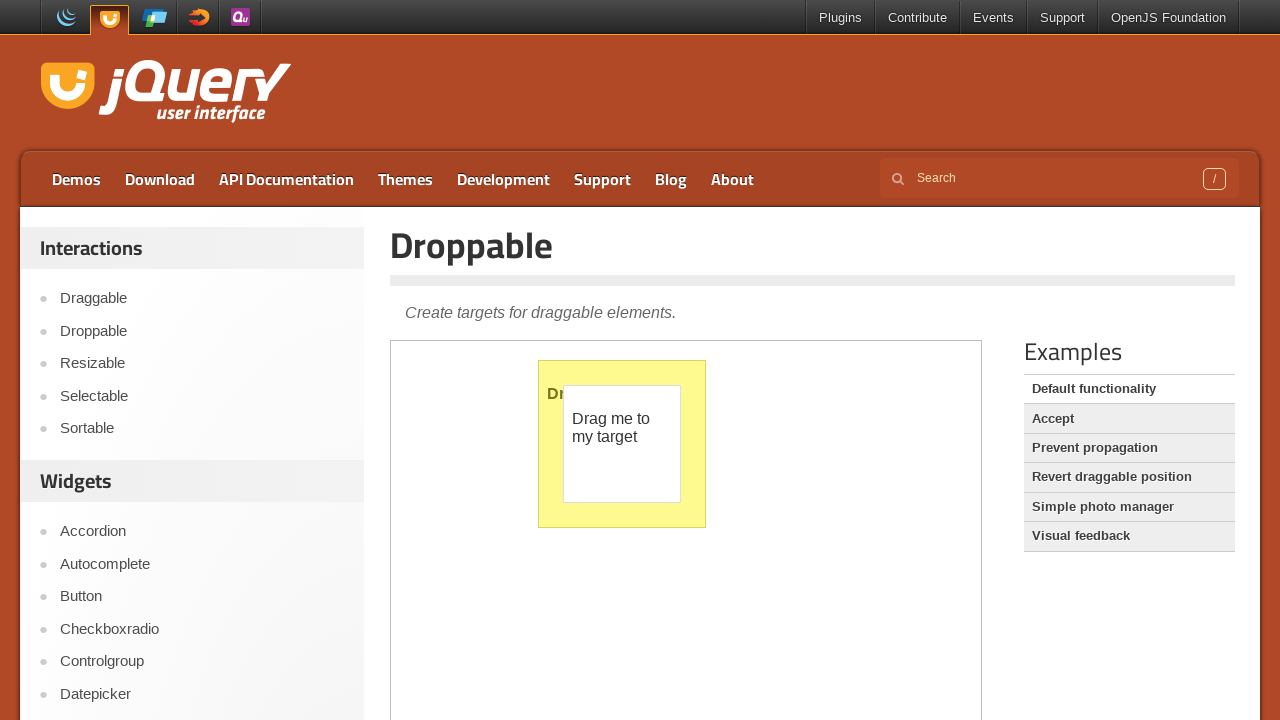

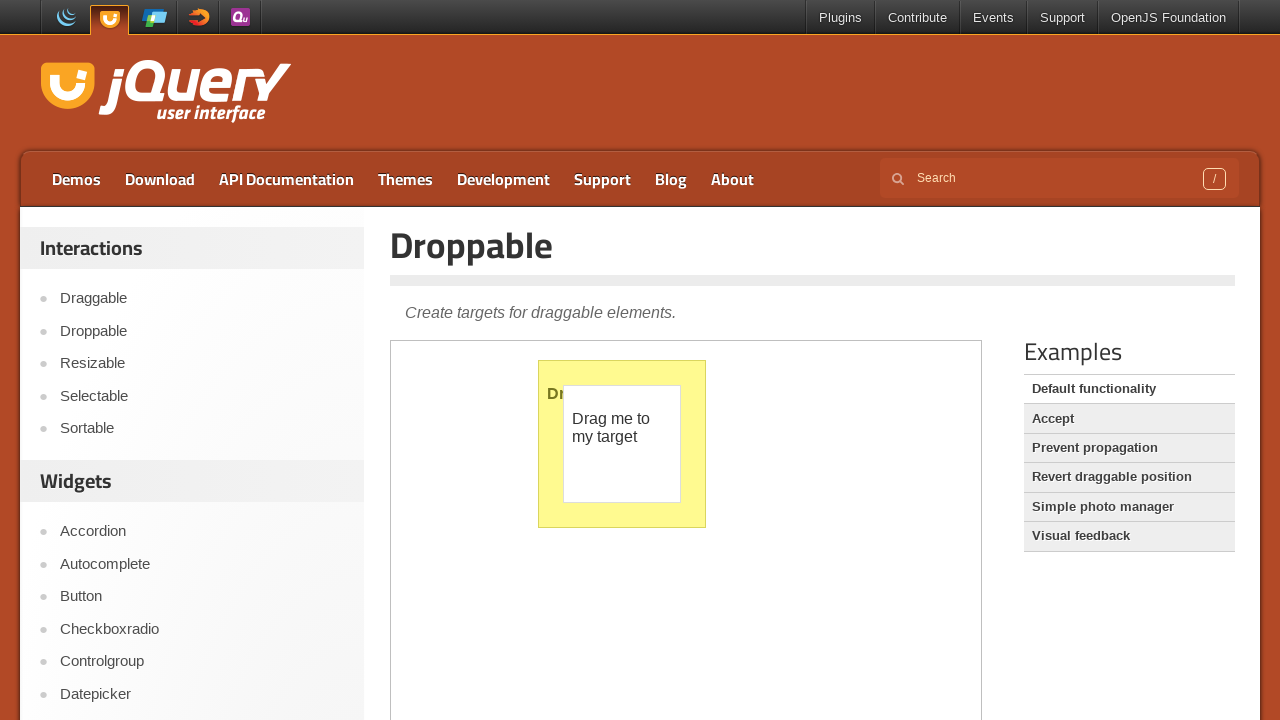